Tests radio button click functionality on an HTML forms tutorial page by iterating through a group of radio buttons, clicking each one, and verifying the selection state.

Starting URL: http://www.echoecho.com/htmlforms10.htm

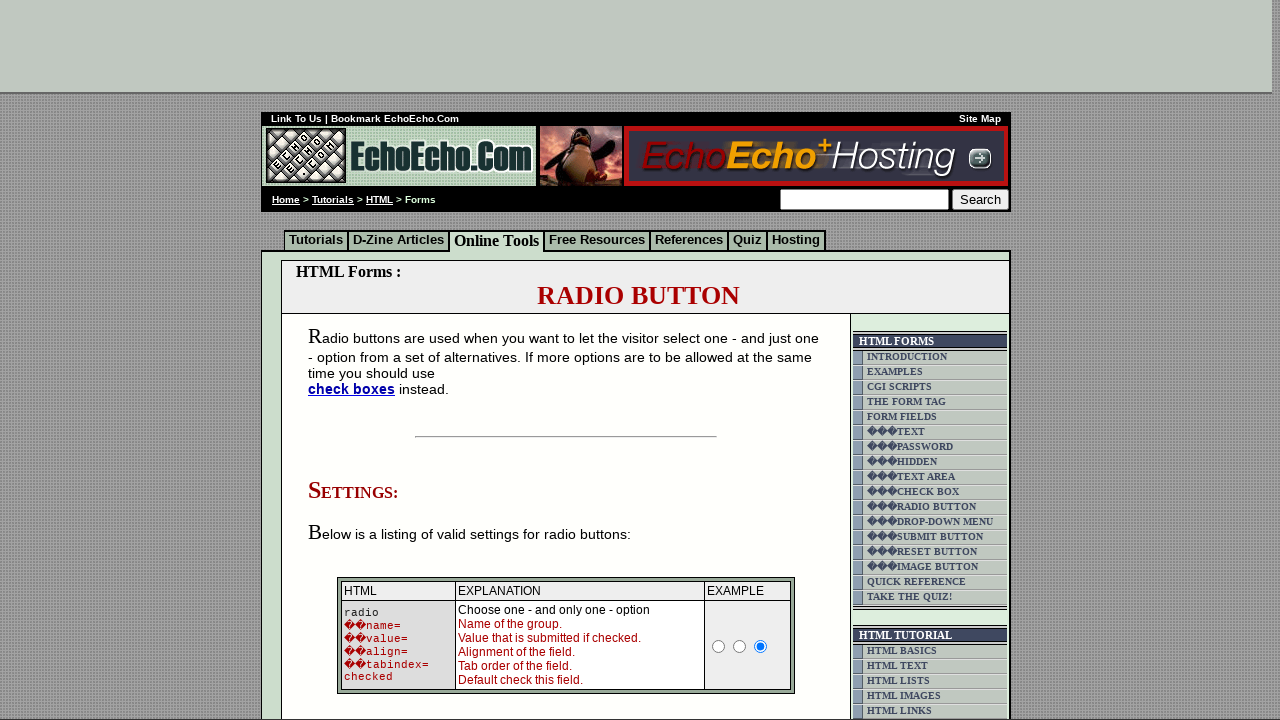

Waited for page to load (domcontentloaded state)
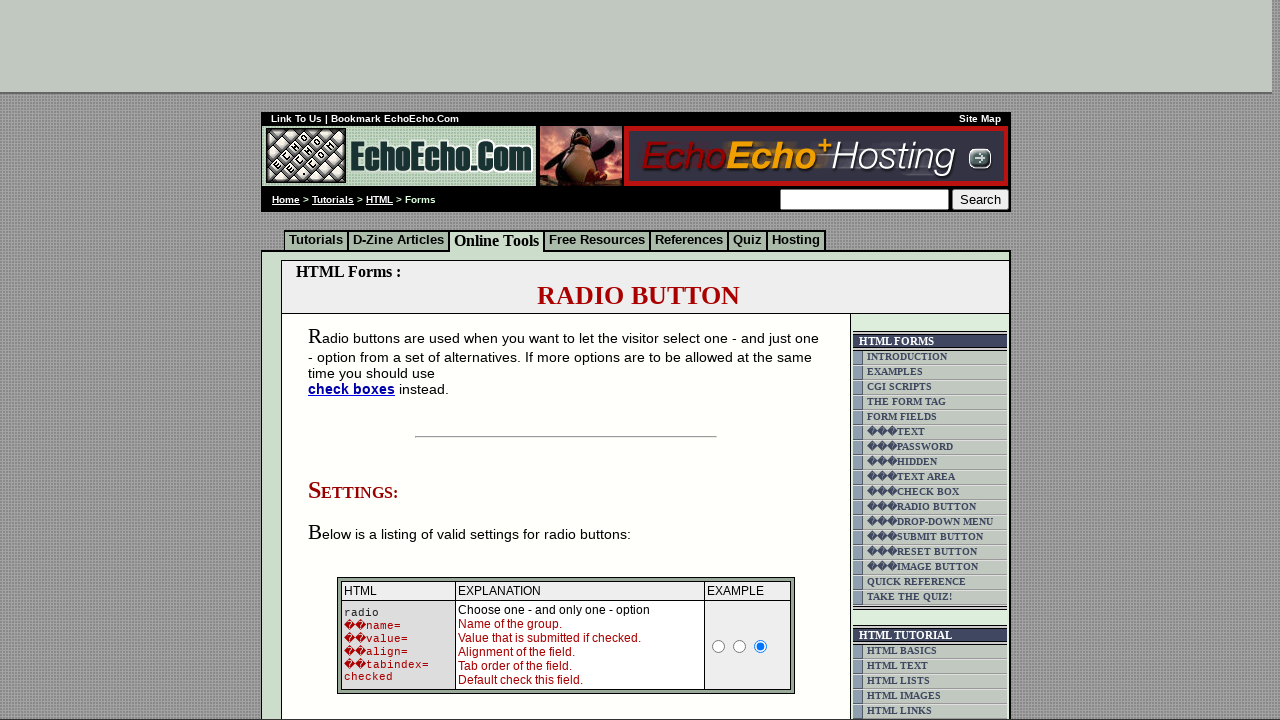

Located radio button container
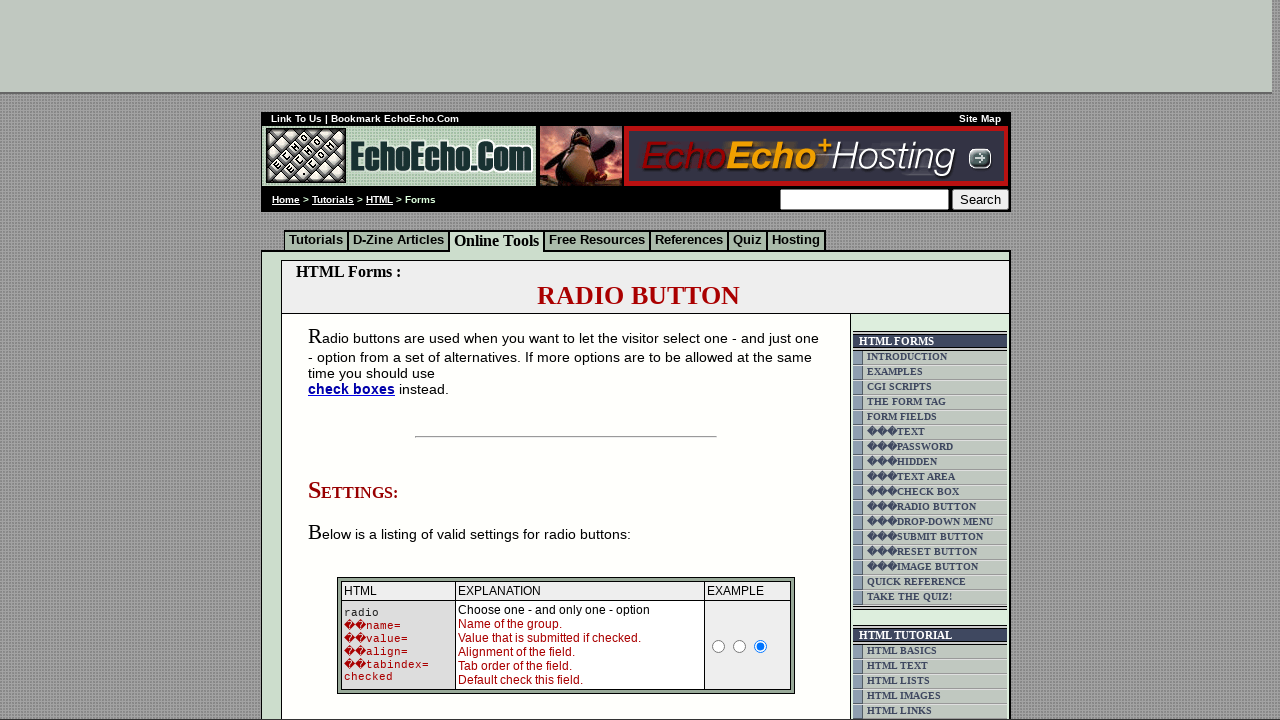

Located all radio buttons in group1
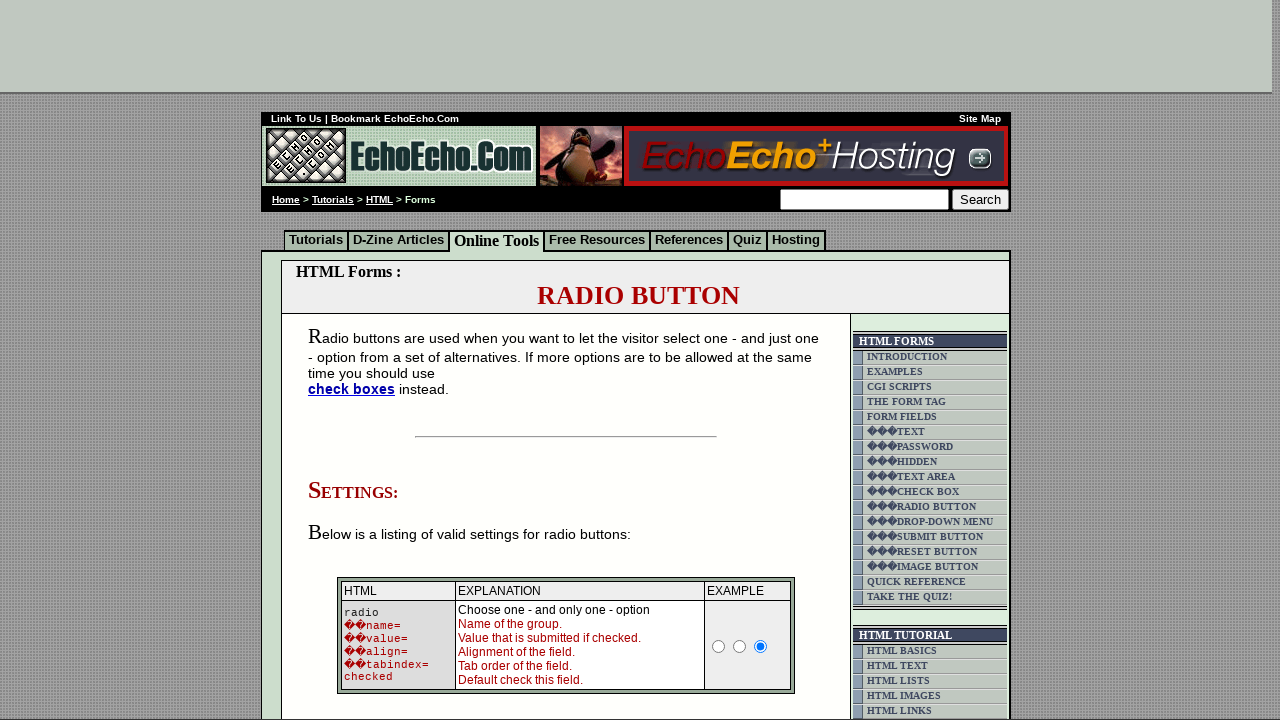

Found 3 radio buttons in the group
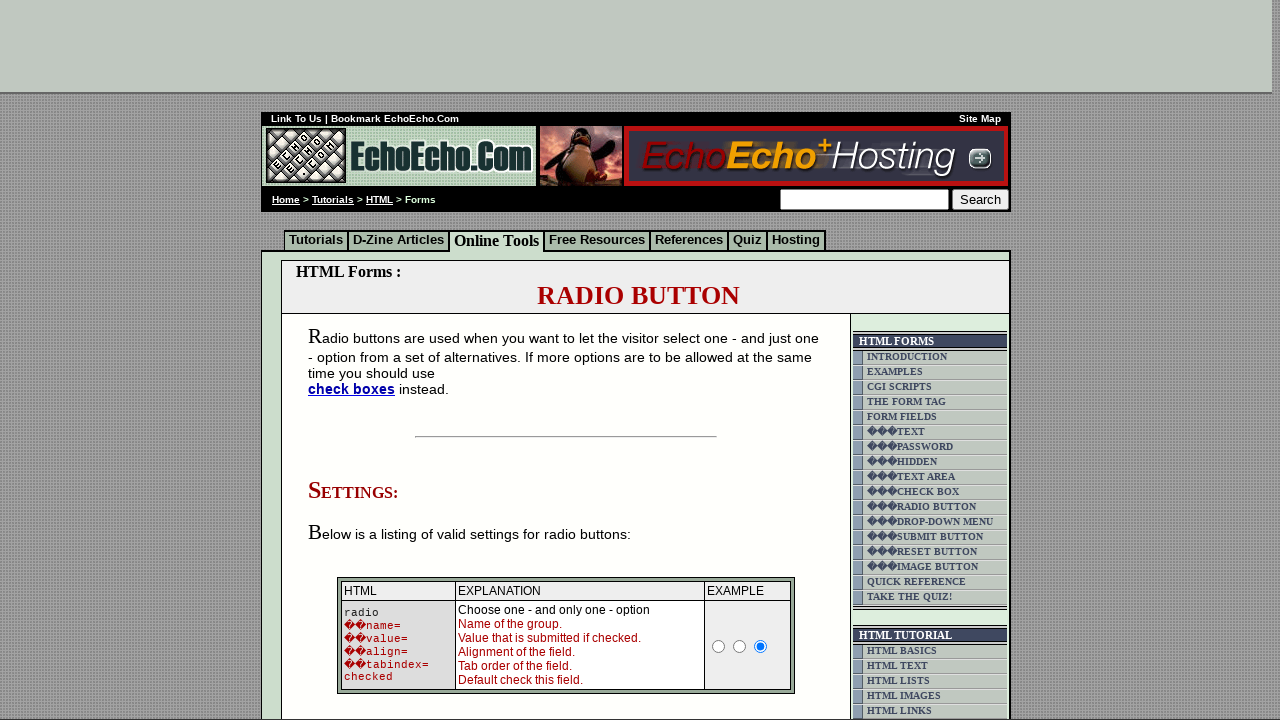

Clicked radio button 1 of 3 at (356, 360) on xpath=//html/body/div[2]/table[9]/tbody/tr/td[4]/table/tbody/tr/td/div/span/form
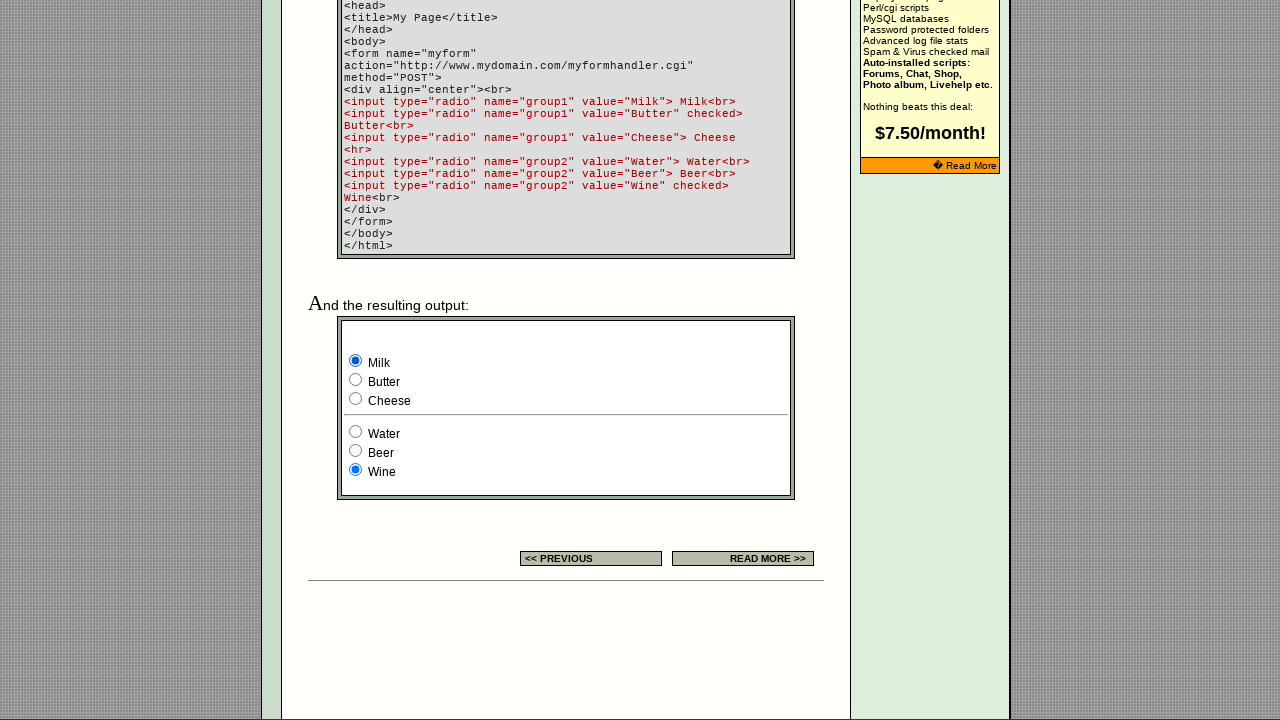

Waited 500ms to observe selection state of radio button 1
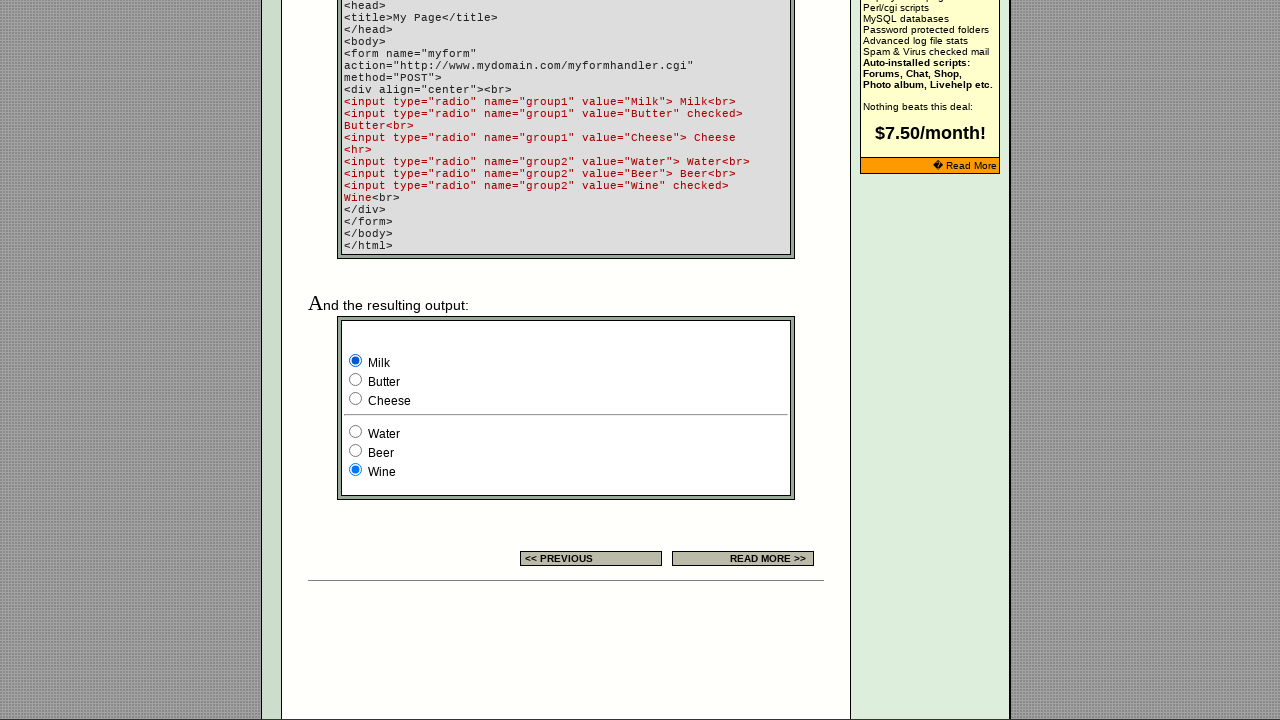

Clicked radio button 2 of 3 at (356, 380) on xpath=//html/body/div[2]/table[9]/tbody/tr/td[4]/table/tbody/tr/td/div/span/form
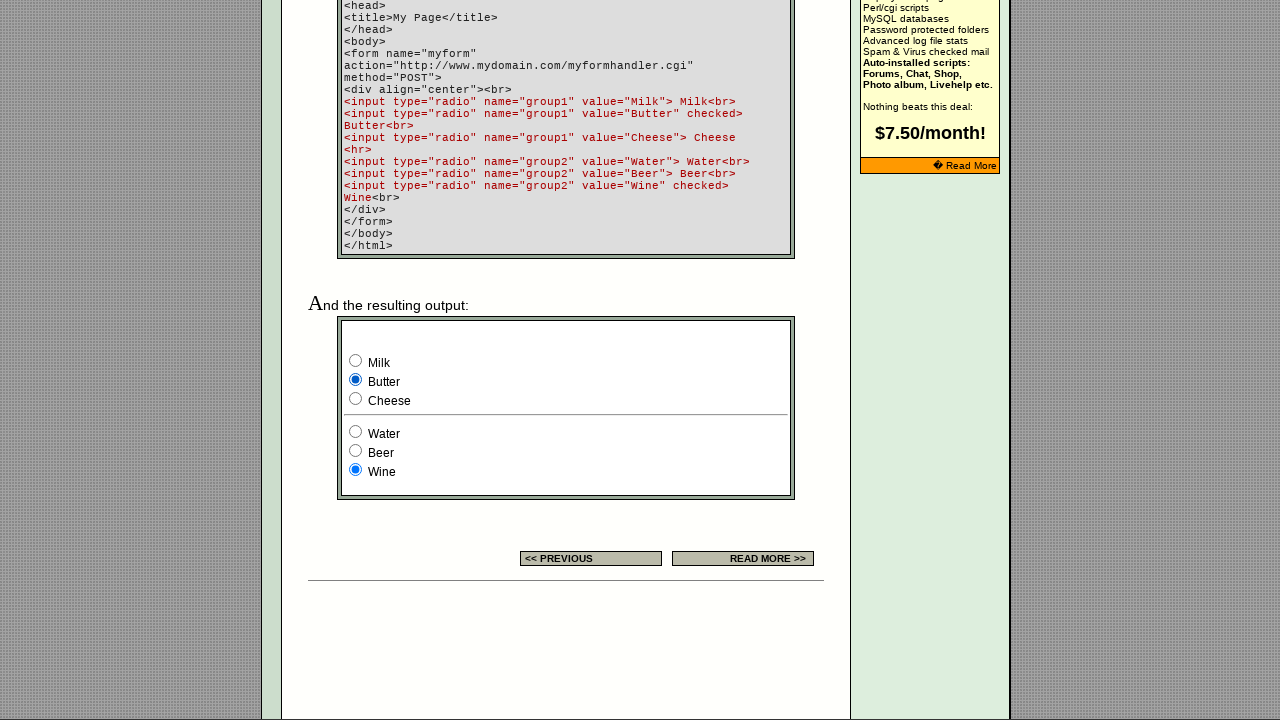

Waited 500ms to observe selection state of radio button 2
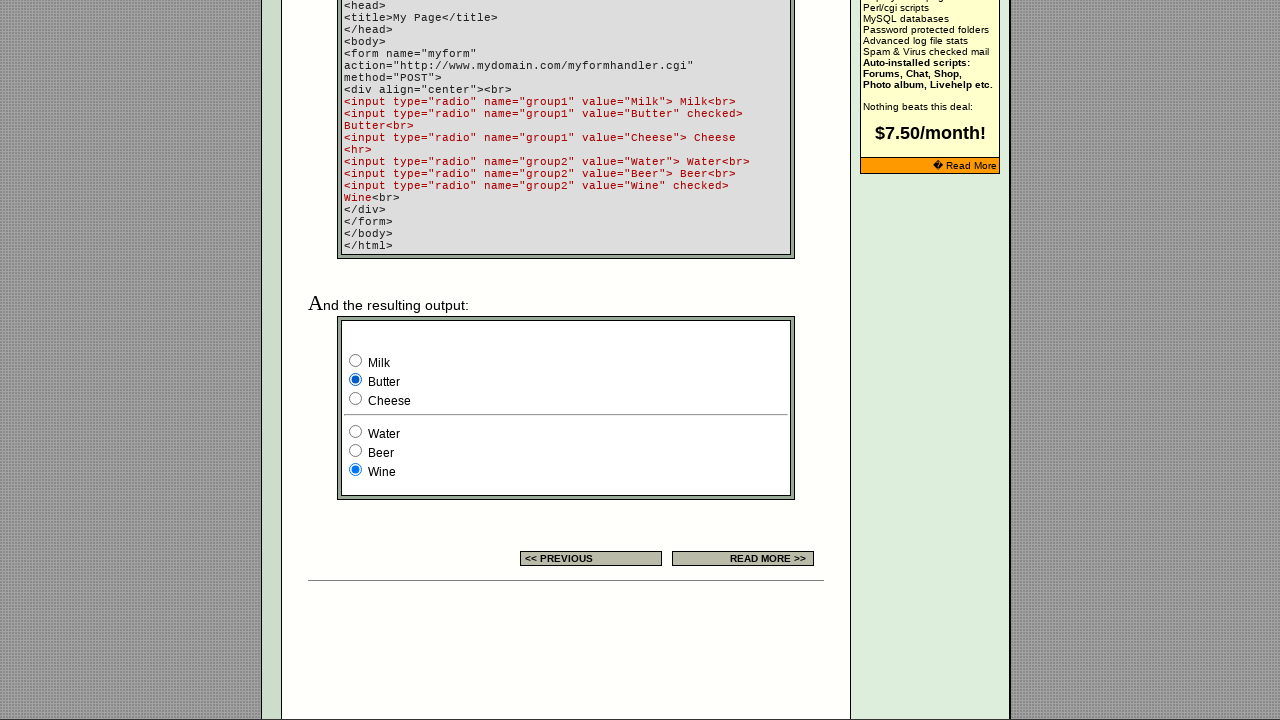

Clicked radio button 3 of 3 at (356, 398) on xpath=//html/body/div[2]/table[9]/tbody/tr/td[4]/table/tbody/tr/td/div/span/form
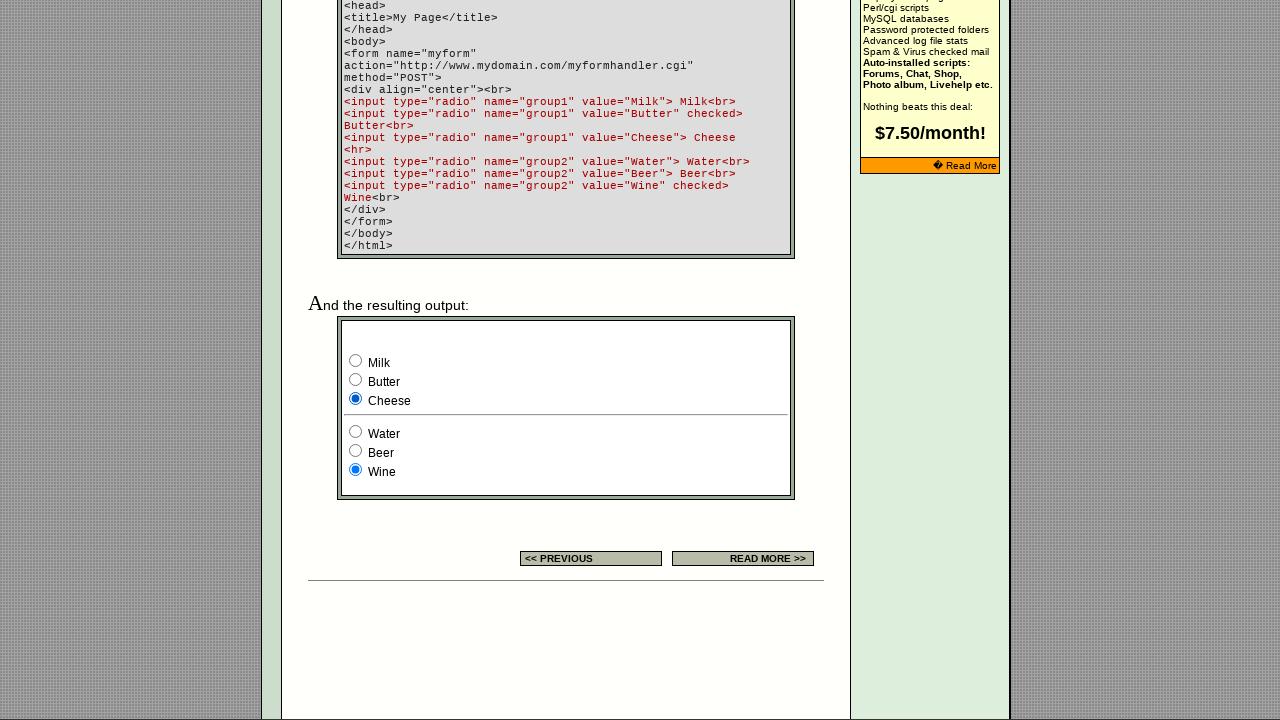

Waited 500ms to observe selection state of radio button 3
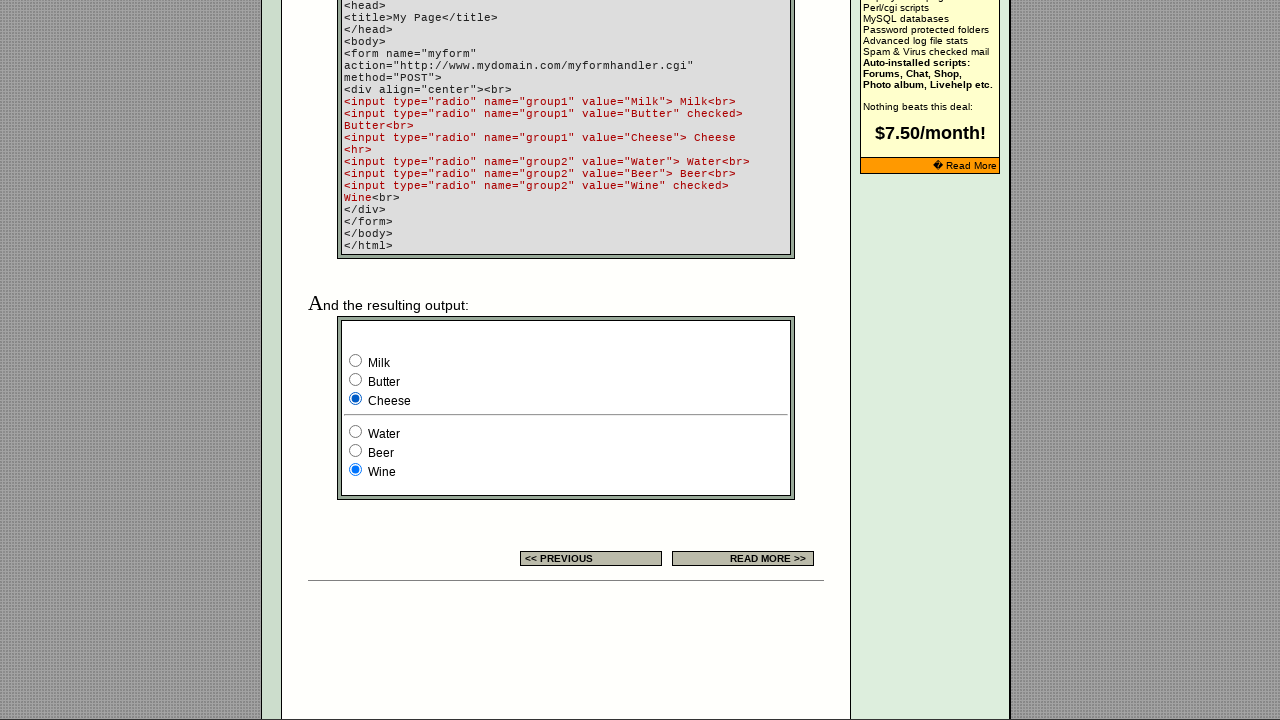

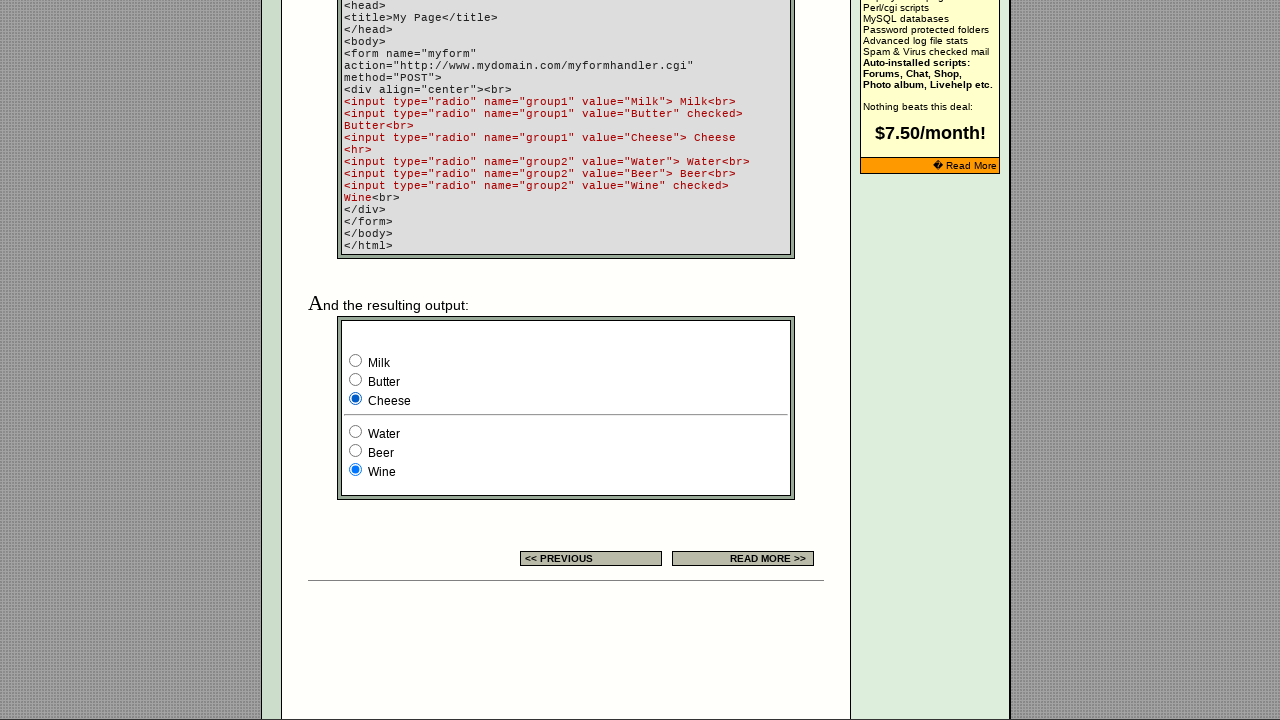